Tests file upload functionality by selecting a file, submitting the upload form, and verifying the uploaded filename is displayed correctly.

Starting URL: https://the-internet.herokuapp.com/upload

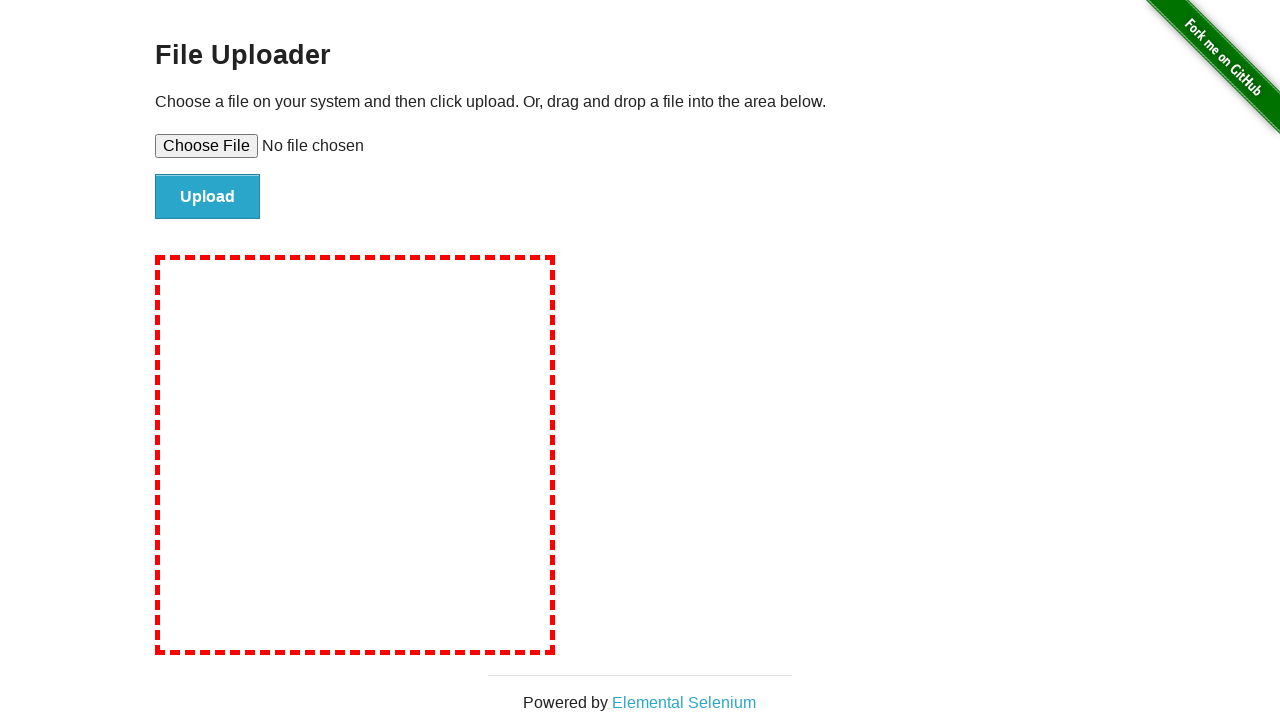

Created temporary file for upload testing
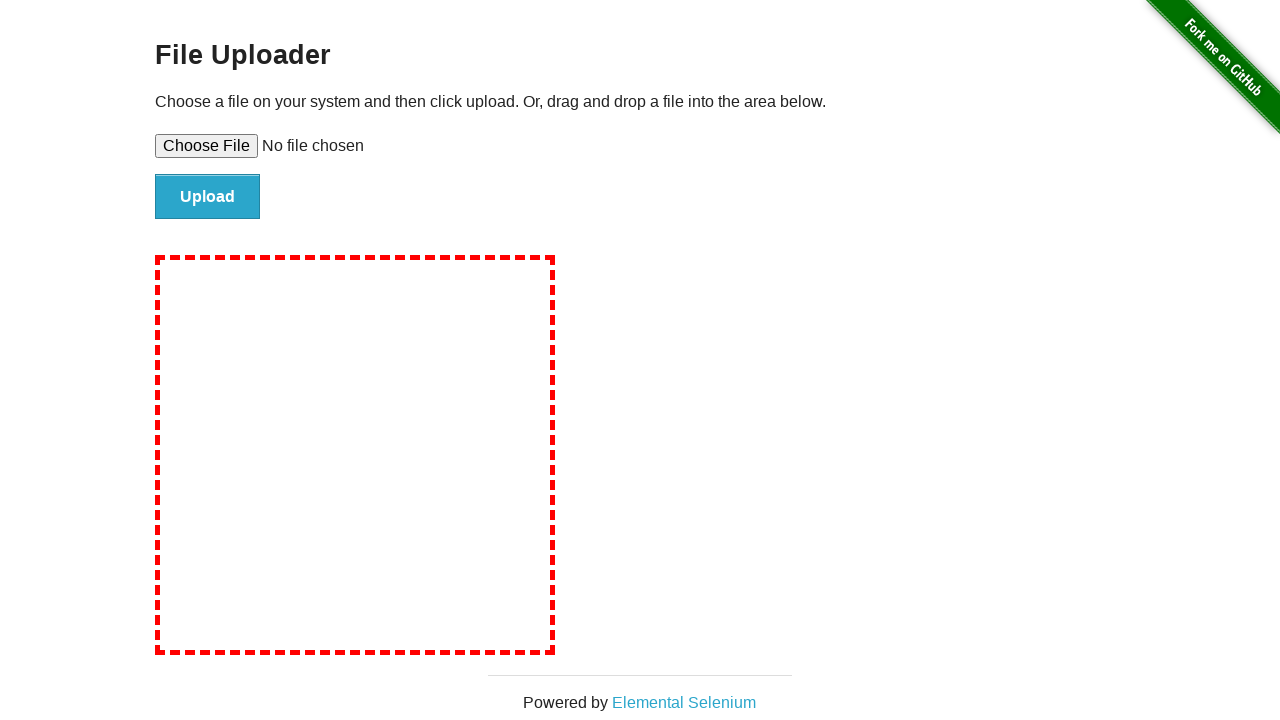

Selected file for upload: tmpkr0pzmbh.txt
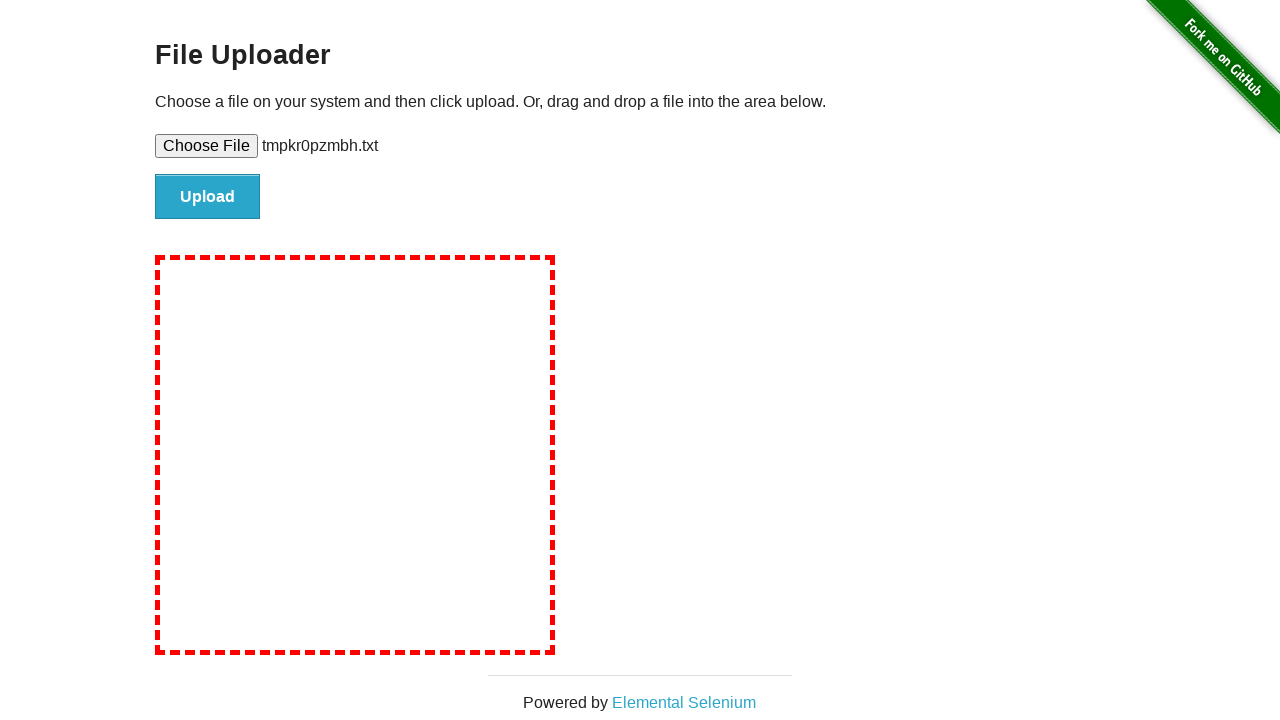

Clicked submit button to upload file at (208, 197) on #file-submit
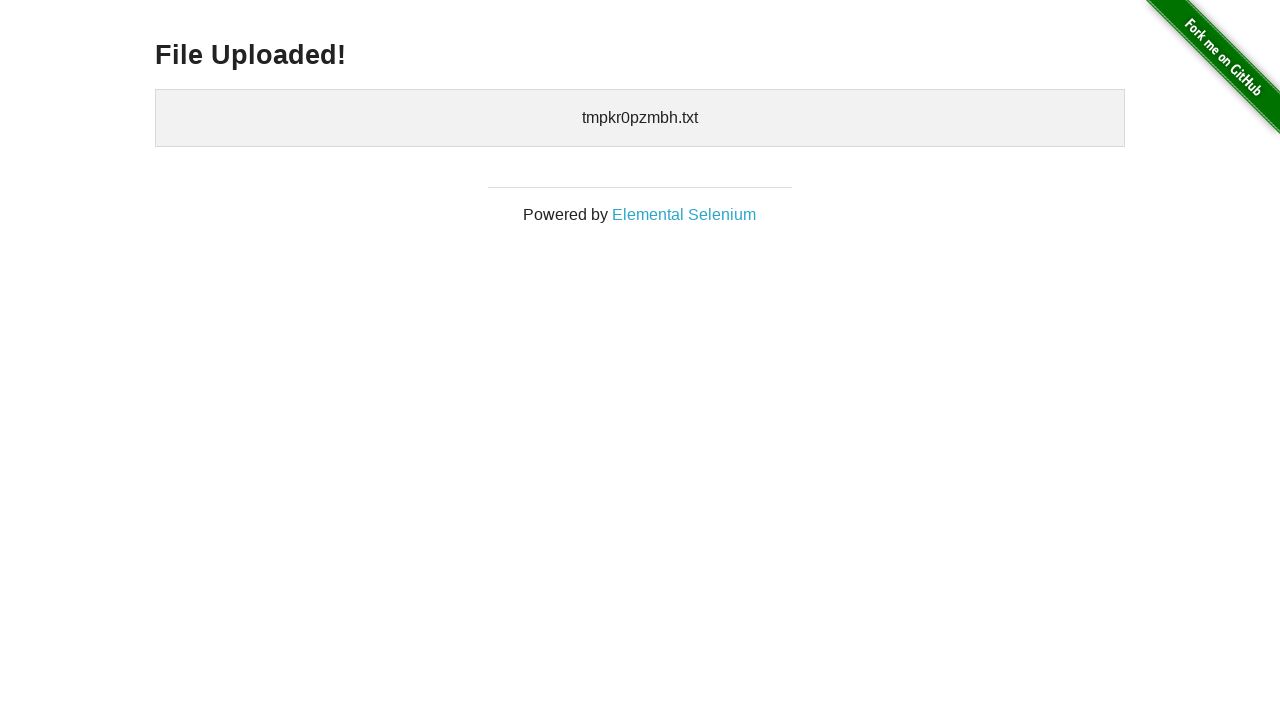

Verified uploaded file confirmation appeared
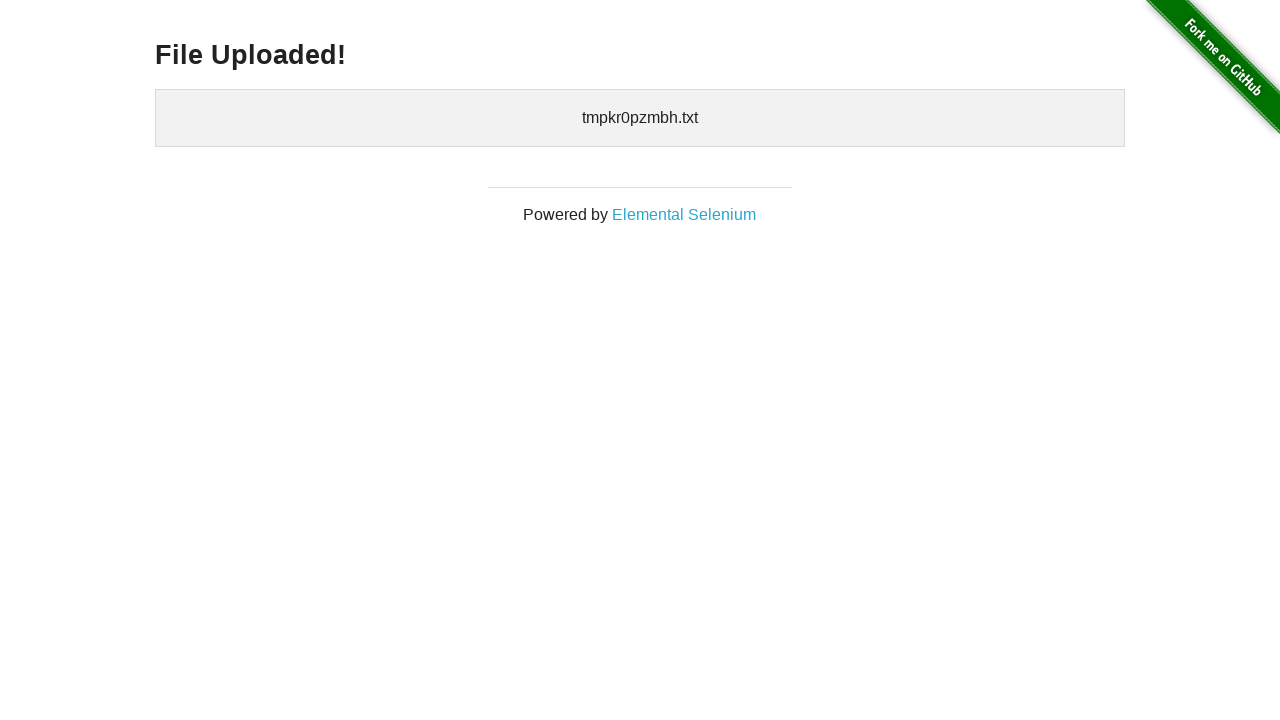

Cleaned up temporary file
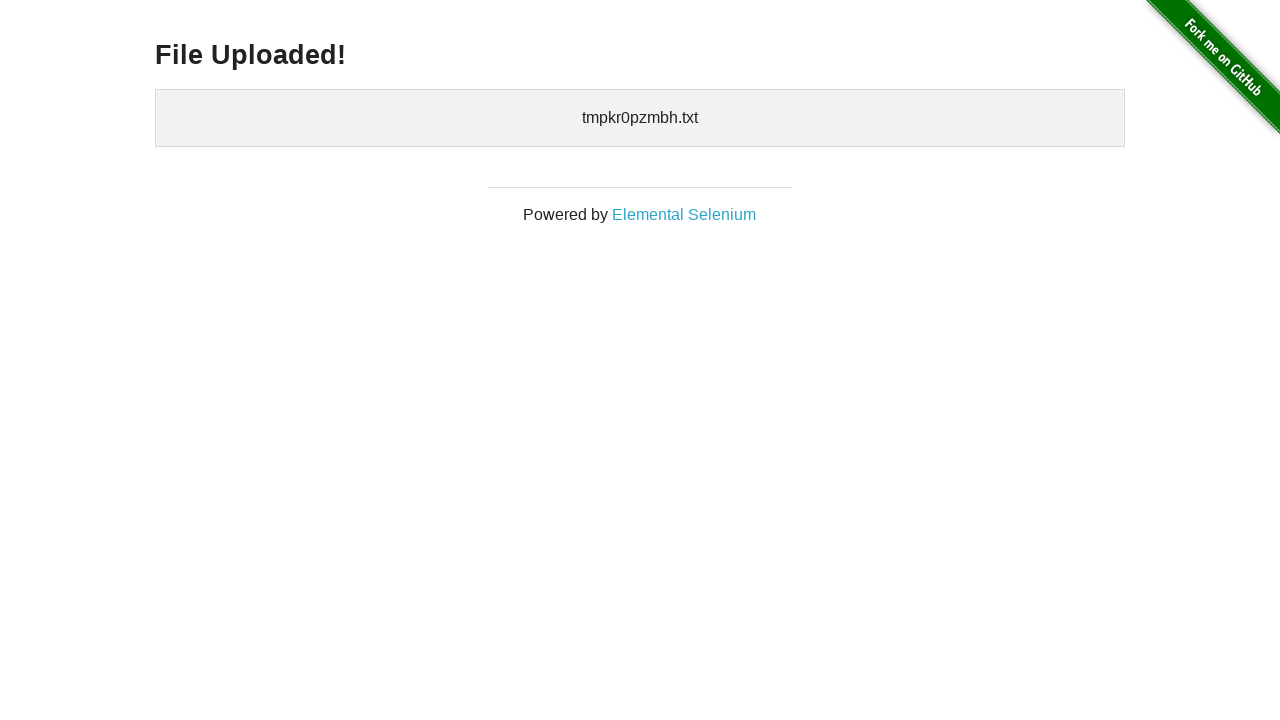

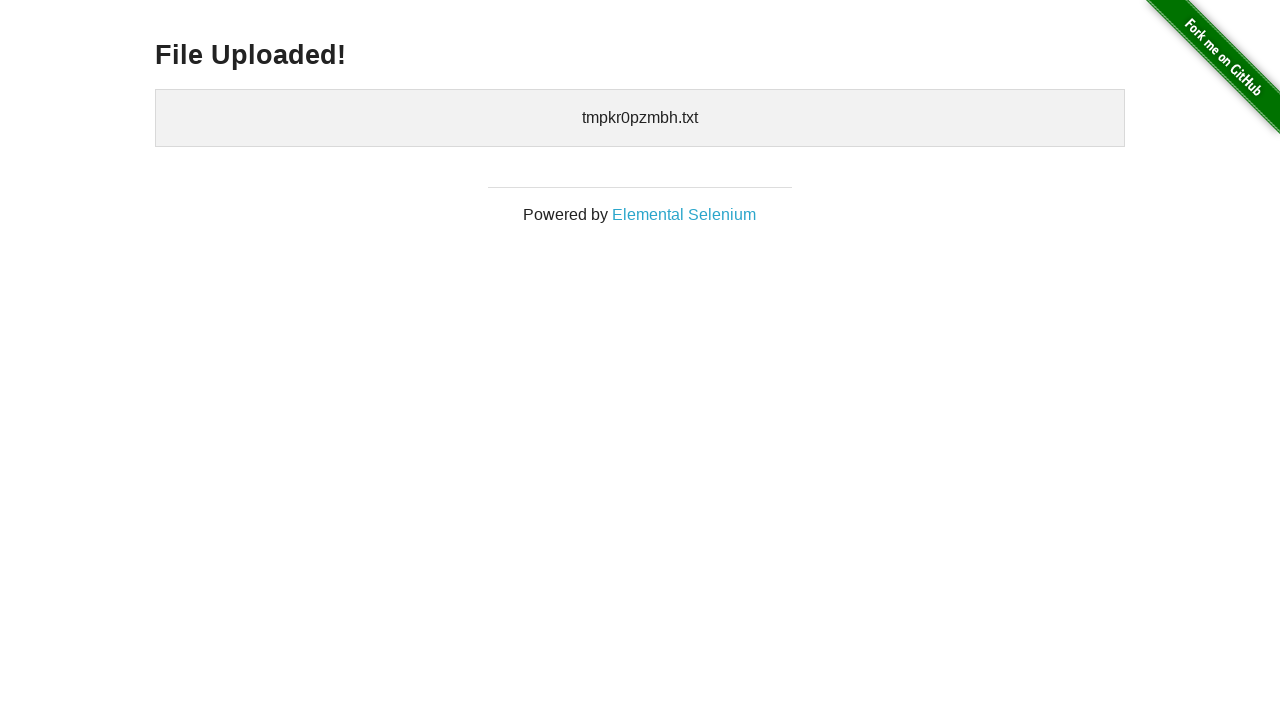